Navigates to a French tech job listing page and verifies that job listings with titles, companies, and dates are displayed.

Starting URL: https://www.free-work.com/fr/tech-it/jobs

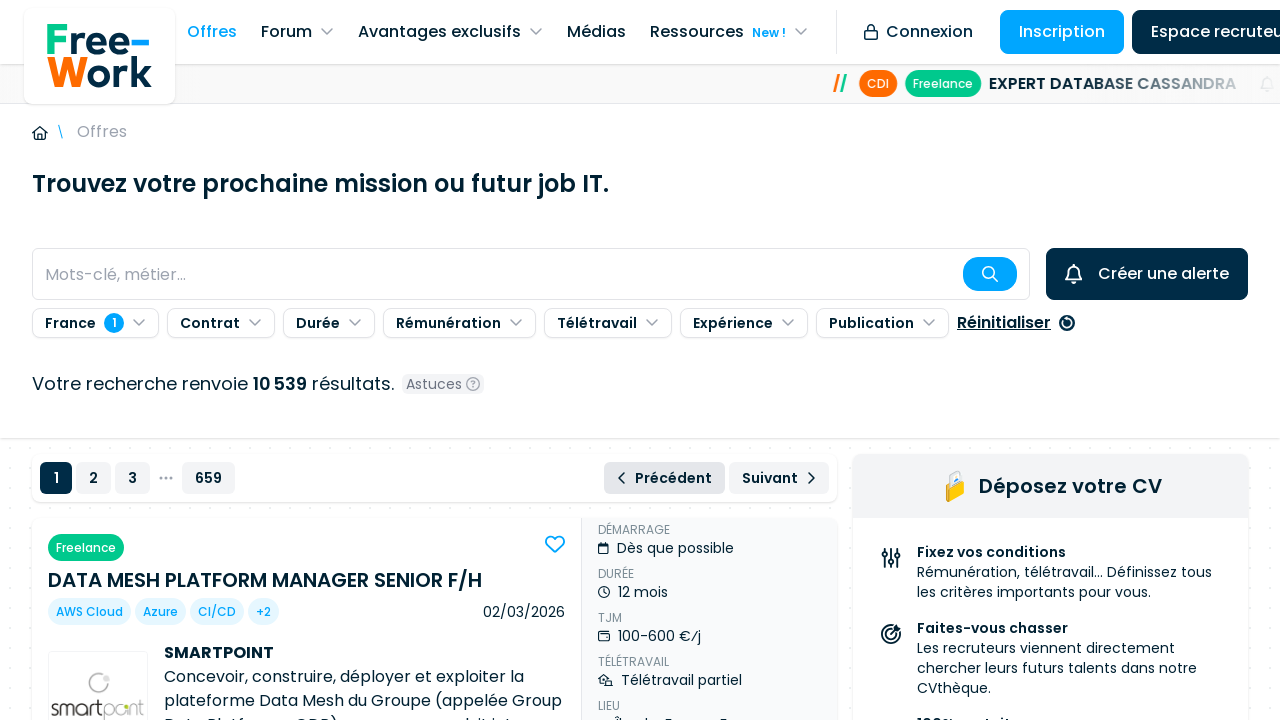

Navigated to French tech job listing page
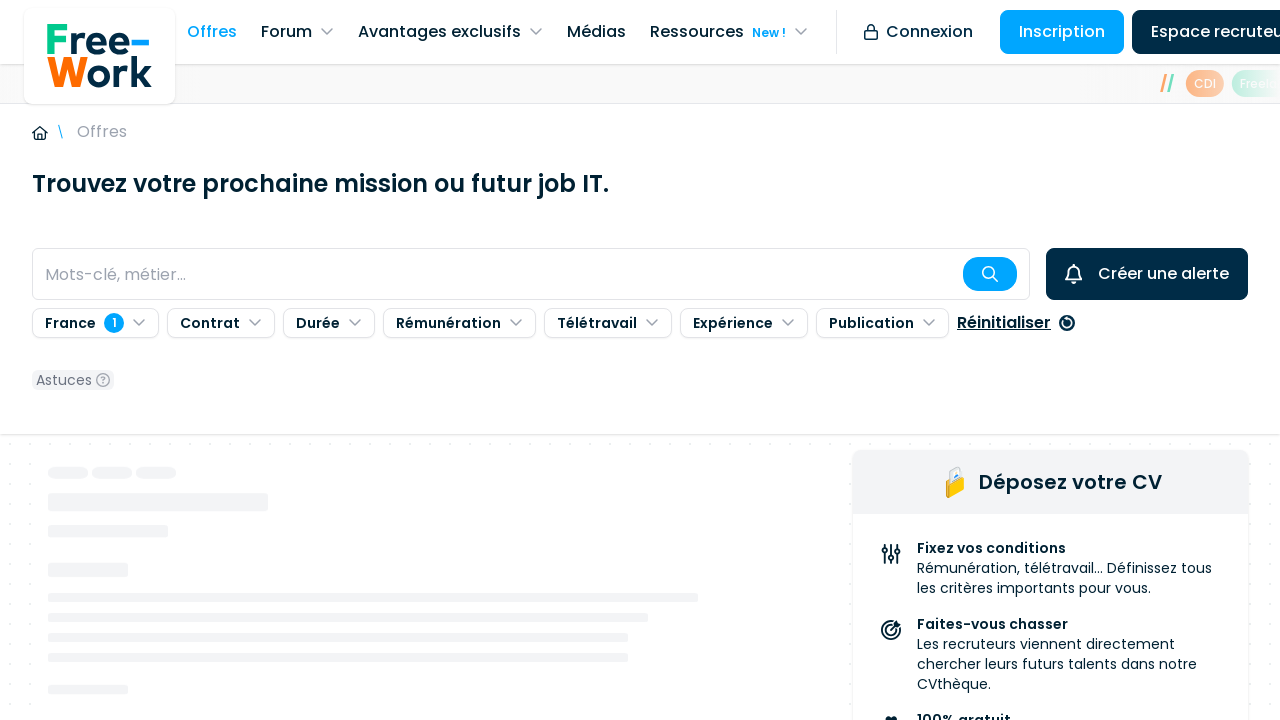

Job count indicator became visible
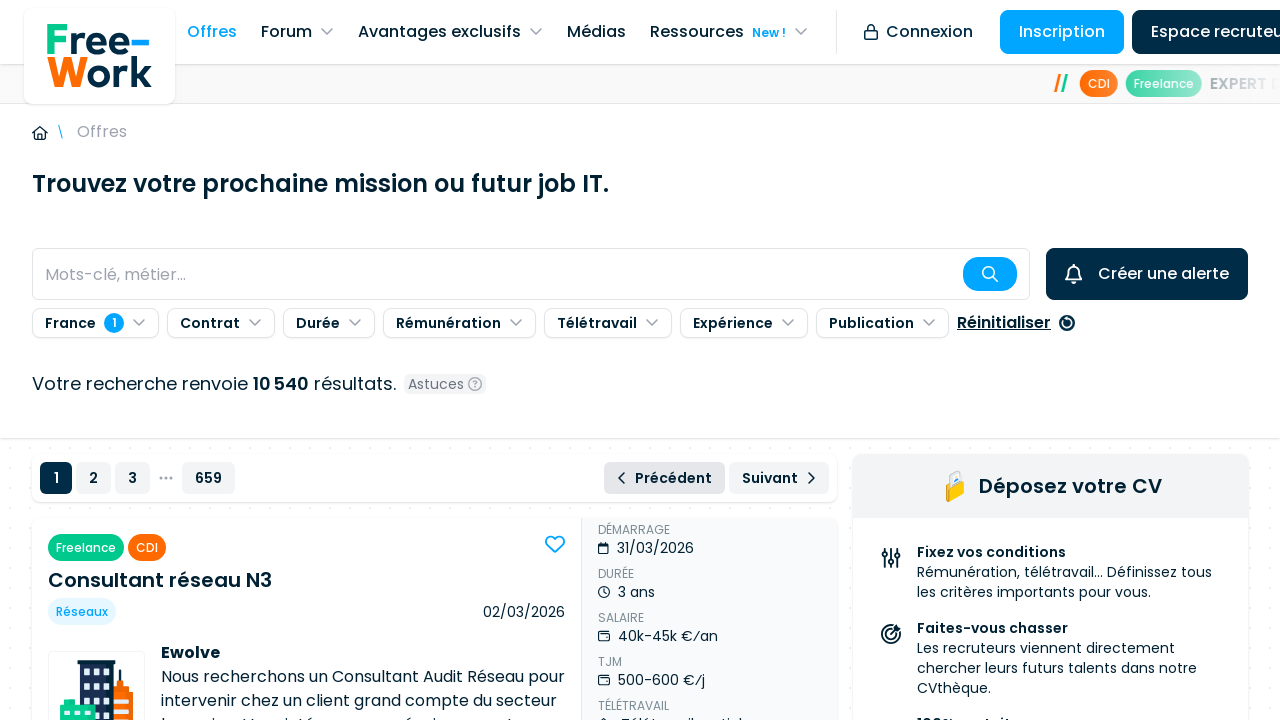

Job listing items loaded
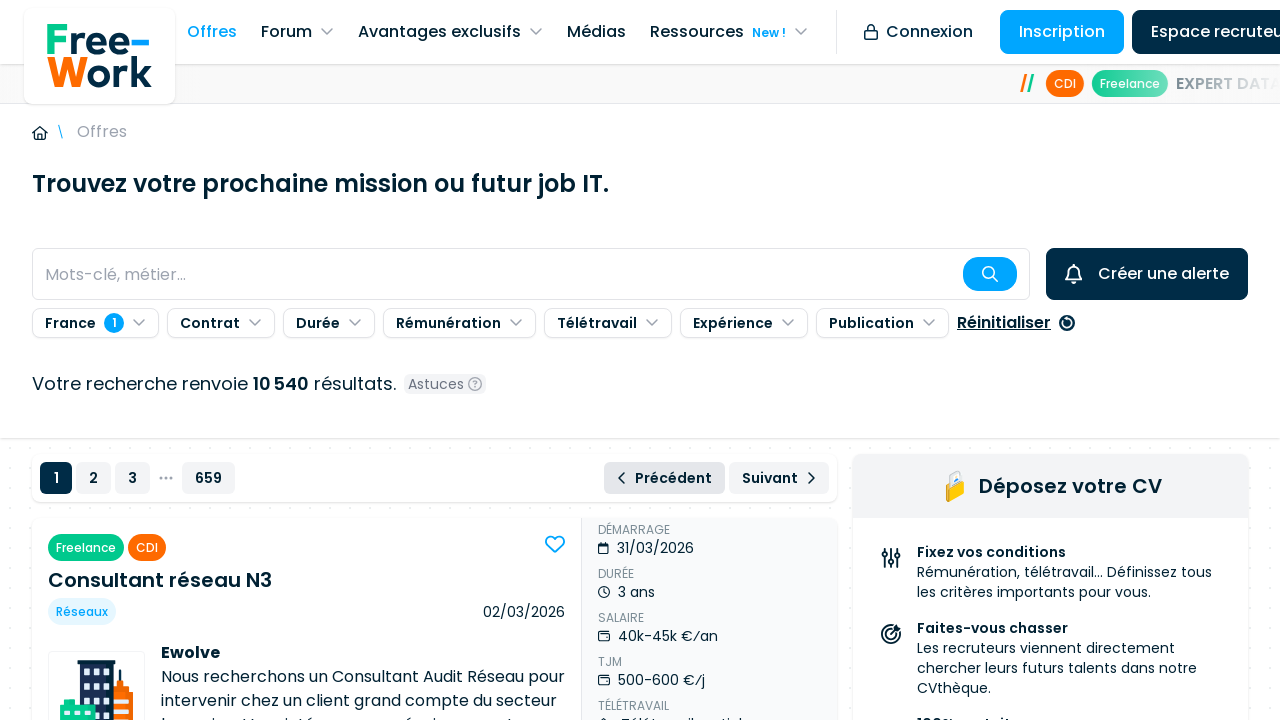

Job titles (font-bold elements) are visible
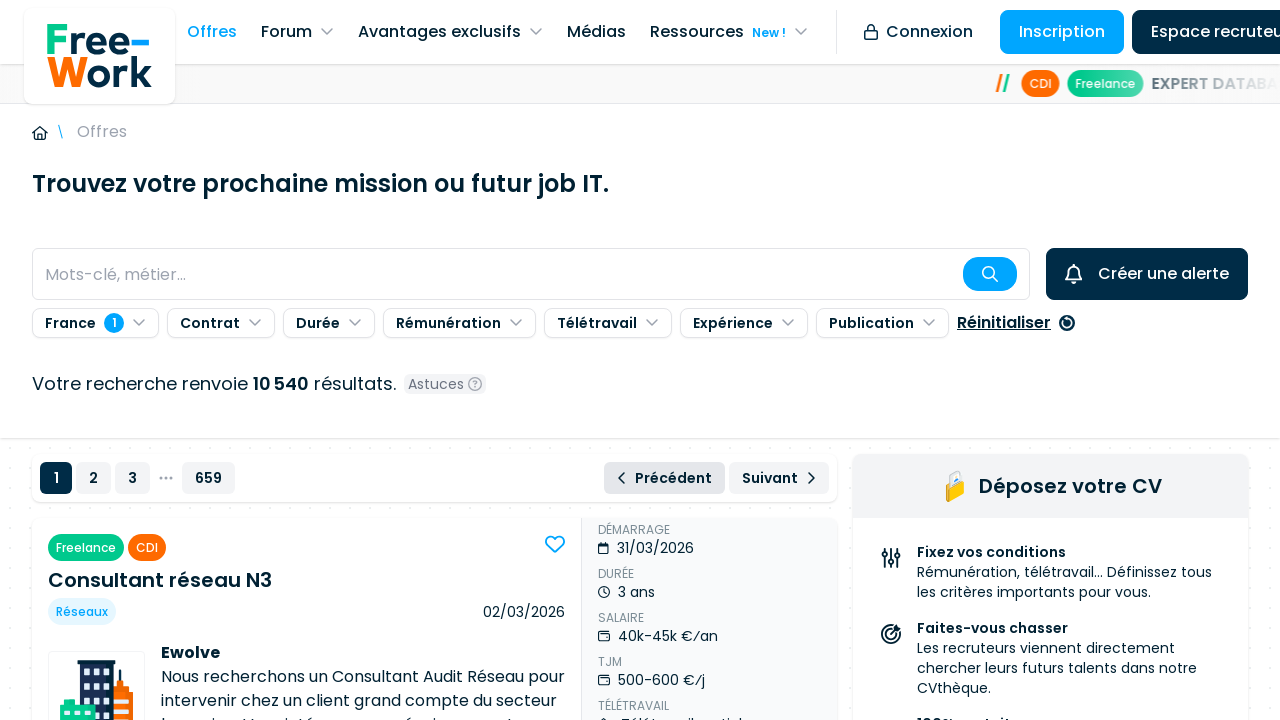

Job dates (time elements) are visible
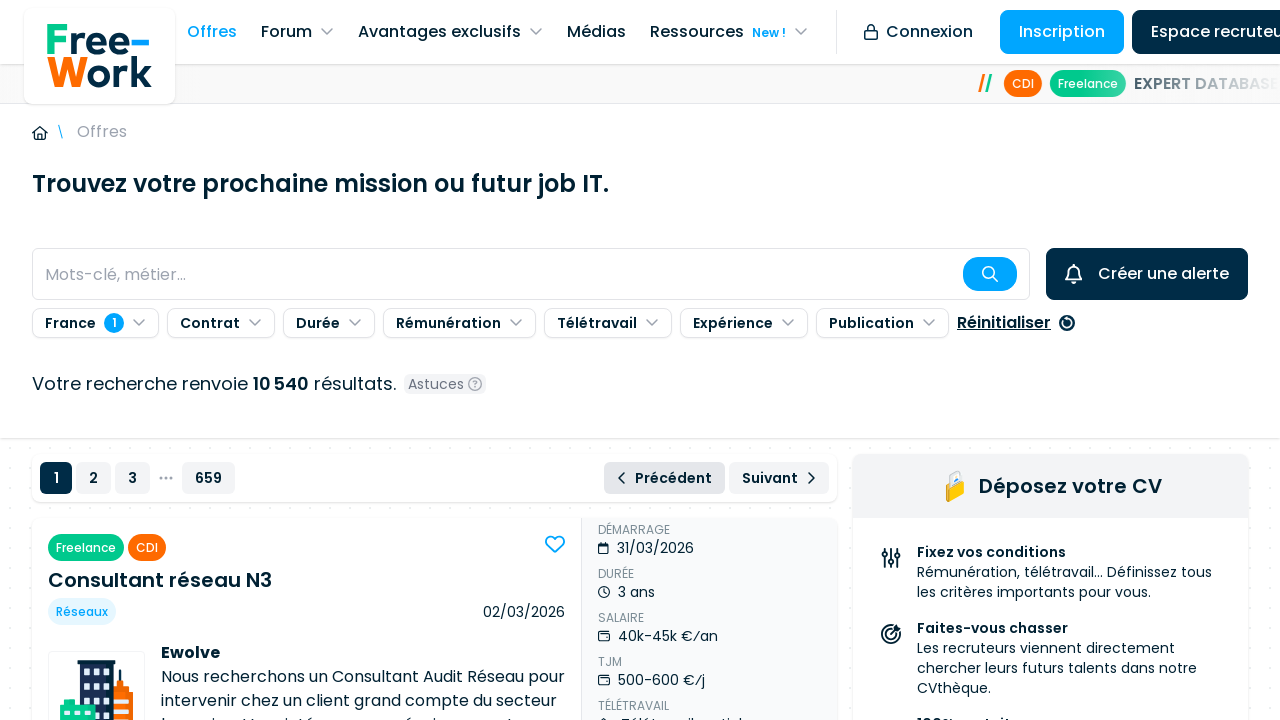

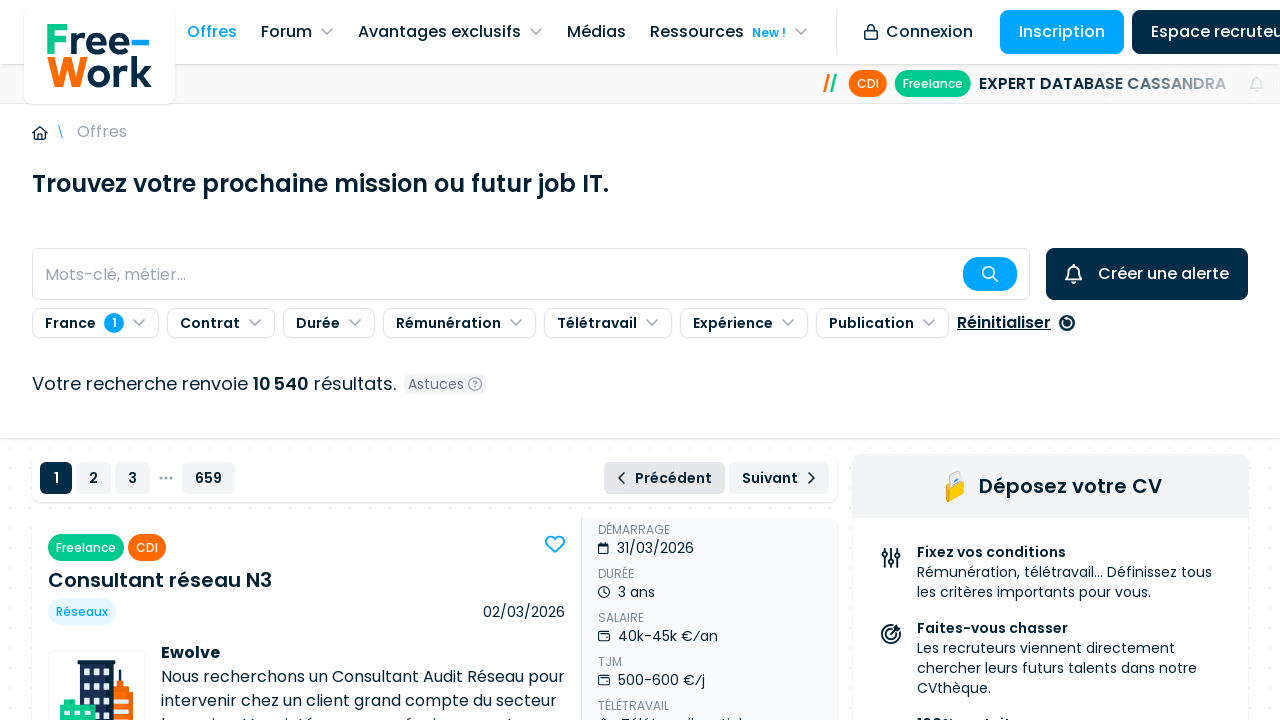